Tests e-commerce registration form by filling in user details including name, email, phone, password and newsletter preference, then submitting the form

Starting URL: https://ecommerce-playground.lambdatest.io/index.php?route=account/register

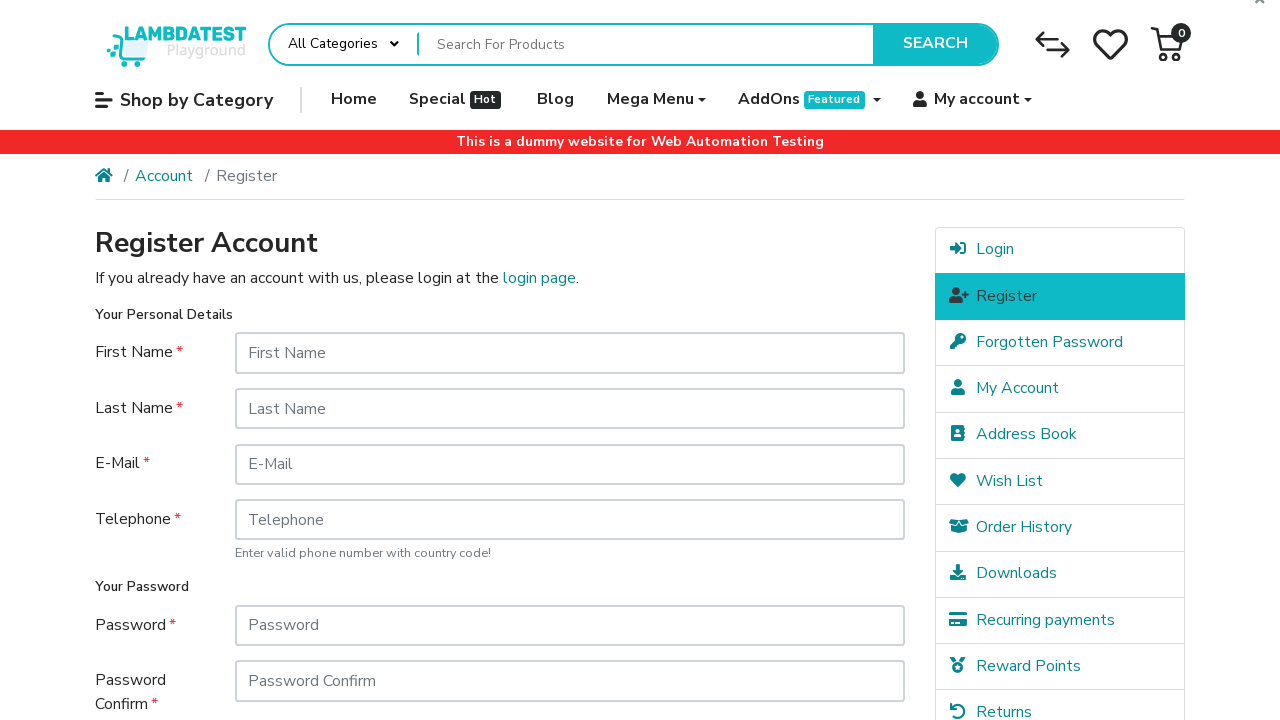

Filled first name field with 'FirstName' on #input-firstname
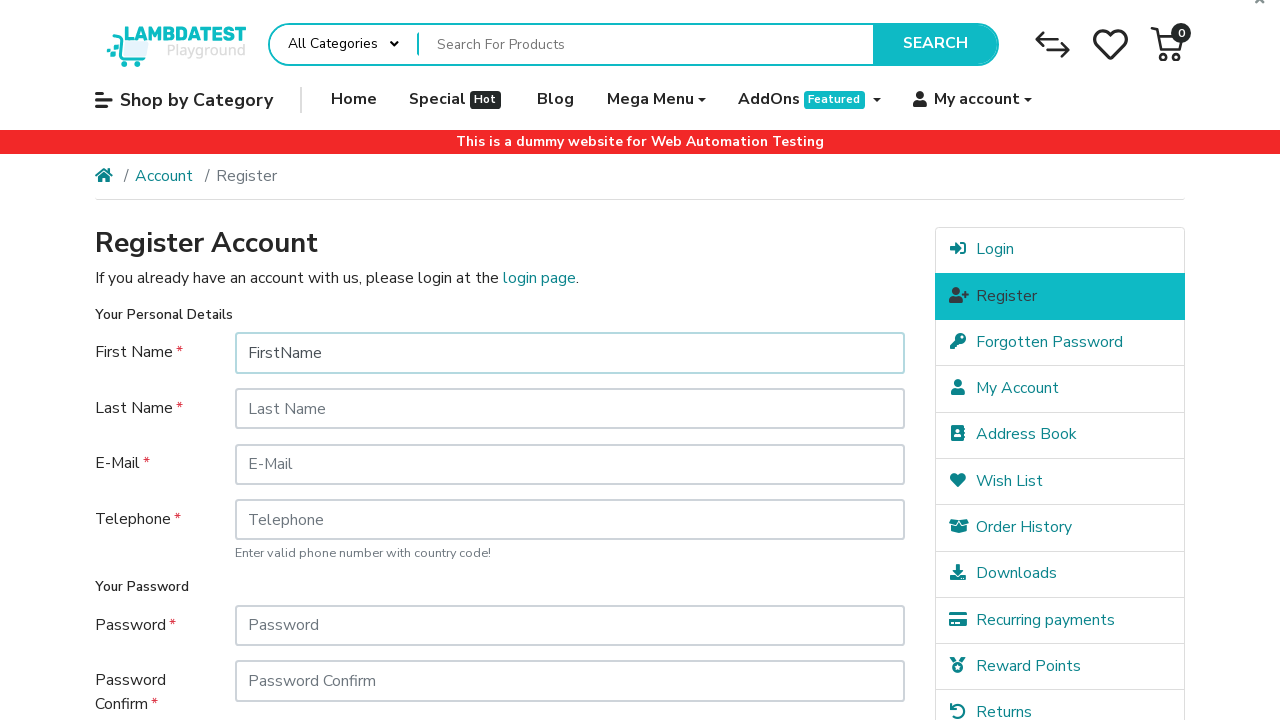

Filled last name field with 'LastName' on #input-lastname
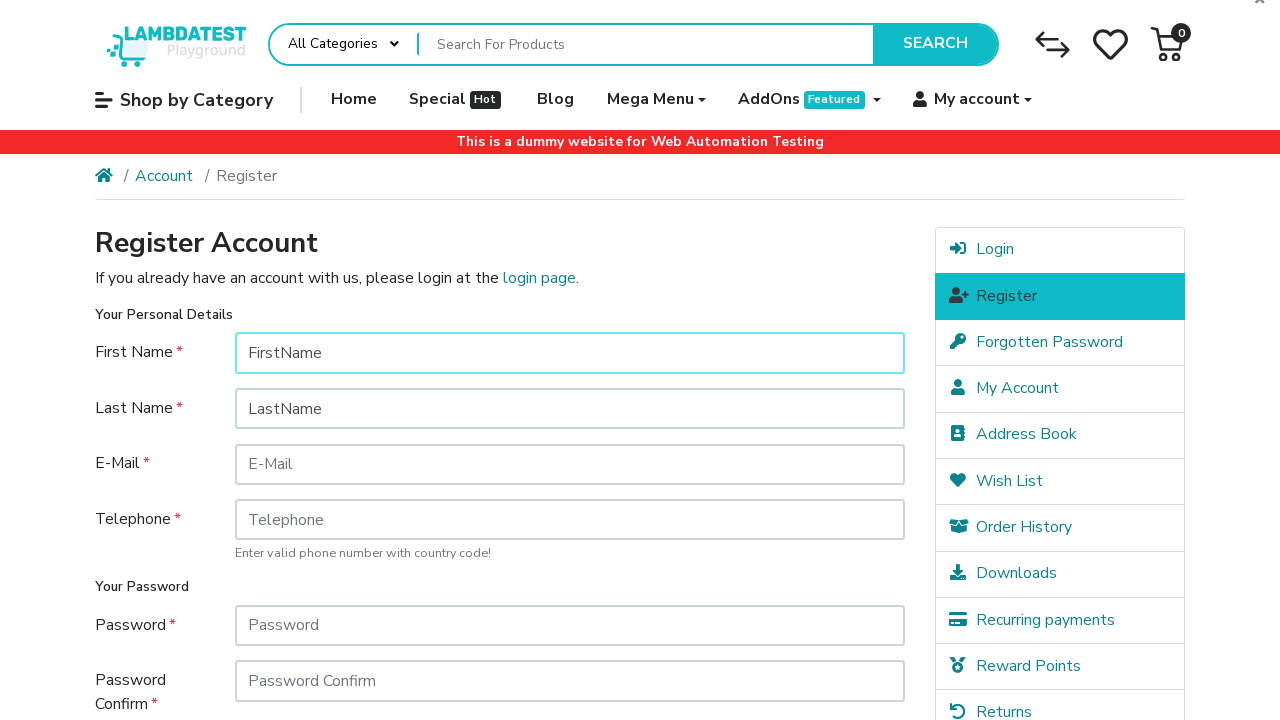

Filled email field with 'testuser2024@example.com' on #input-email
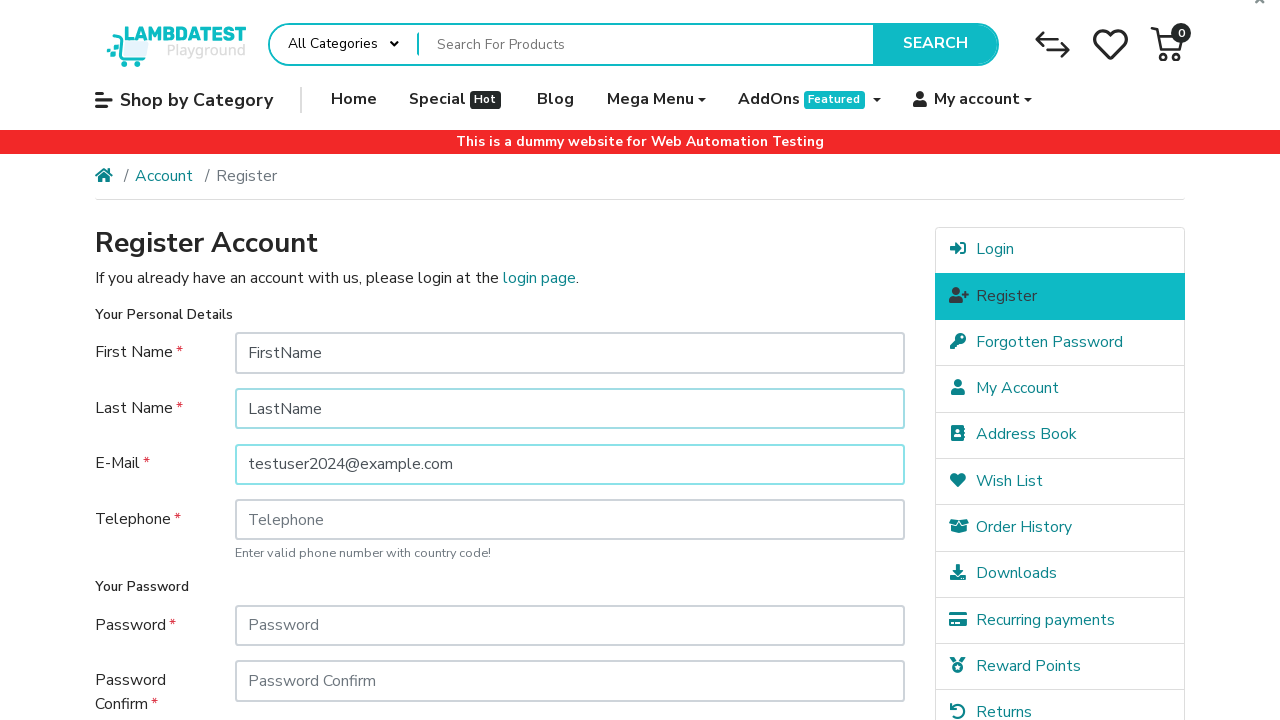

Filled telephone field with '+351999888777' on #input-telephone
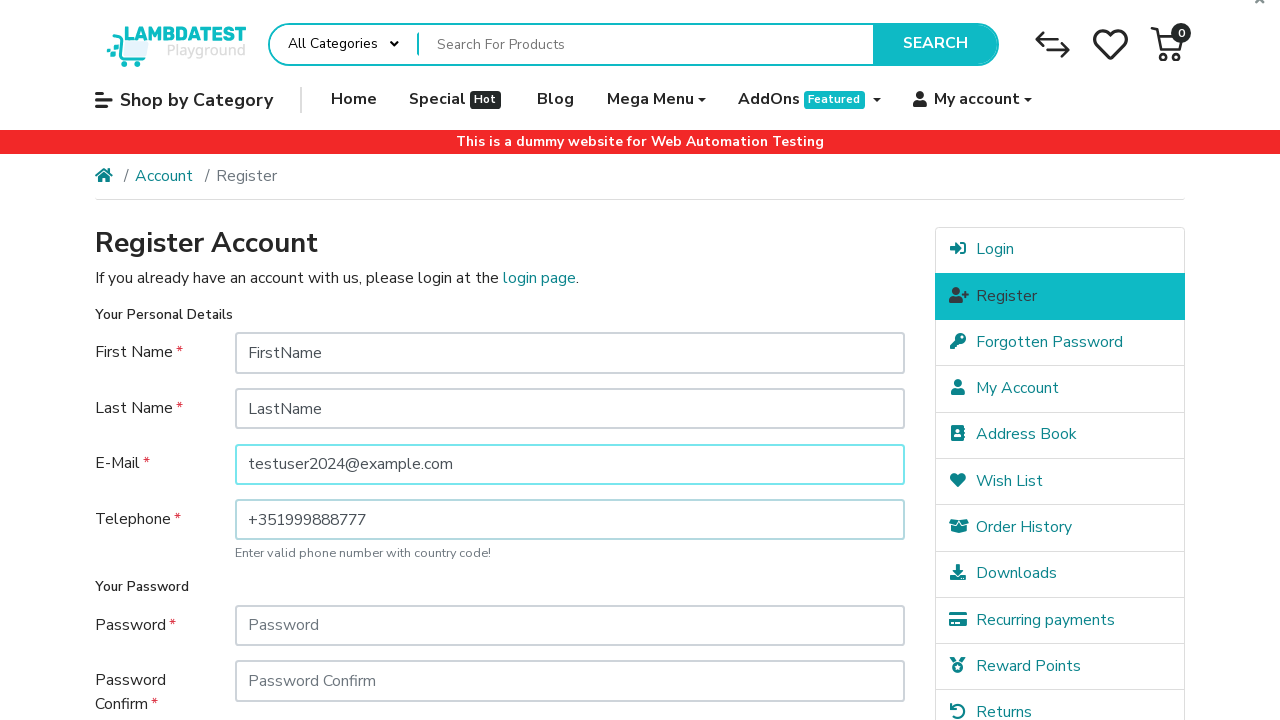

Filled password field with 'Test@123456' on #input-password
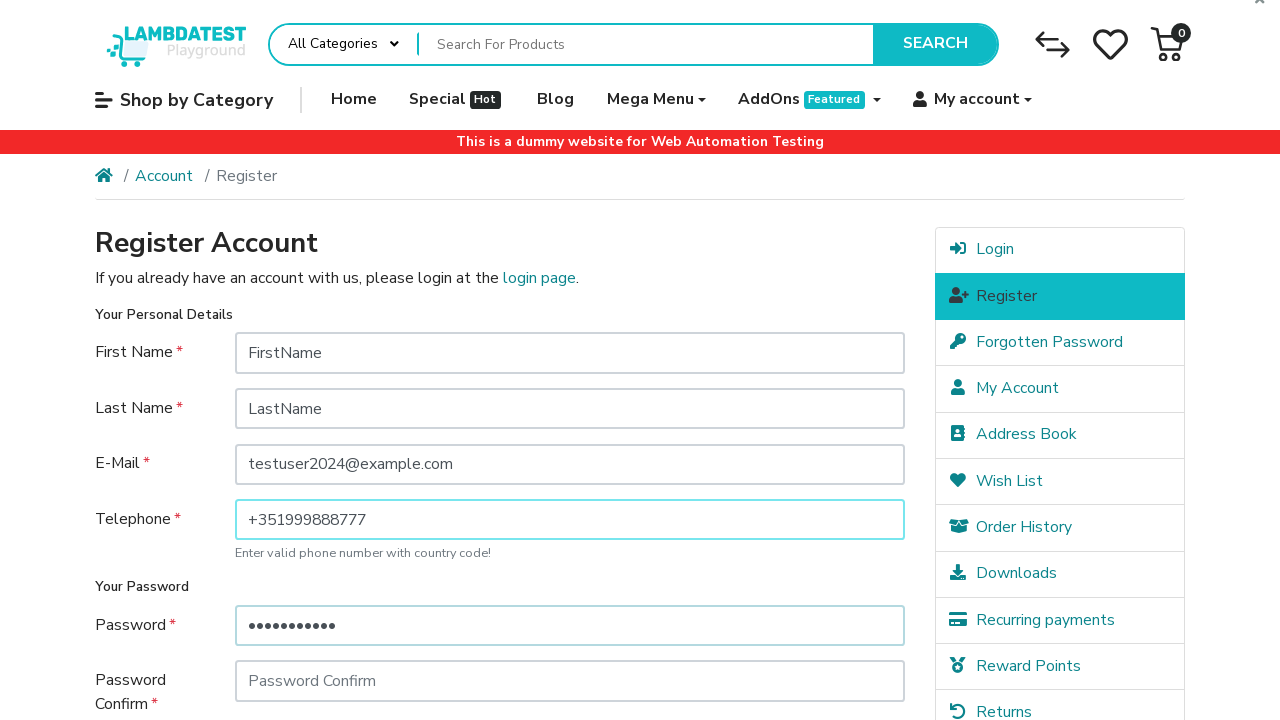

Filled password confirmation field with 'Test@123456' on #input-confirm
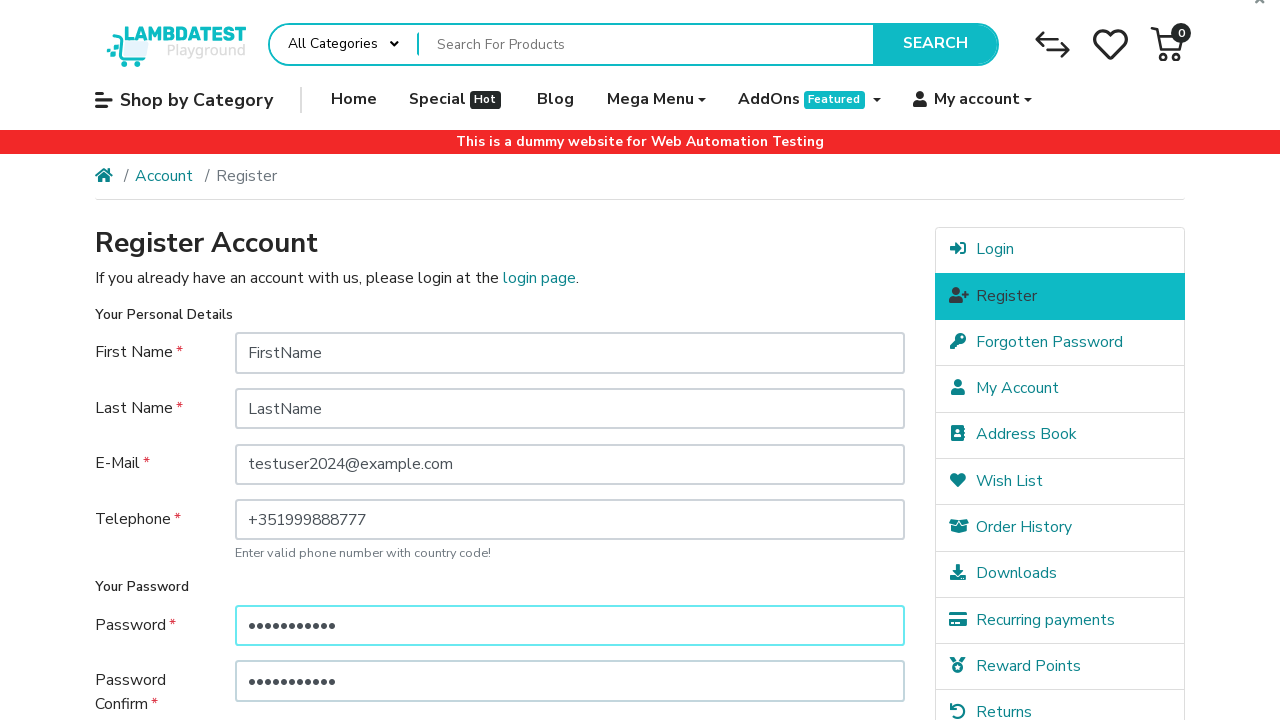

Clicked newsletter 'Yes' option at (274, 514) on xpath=//label[@for='input-newsletter-yes']
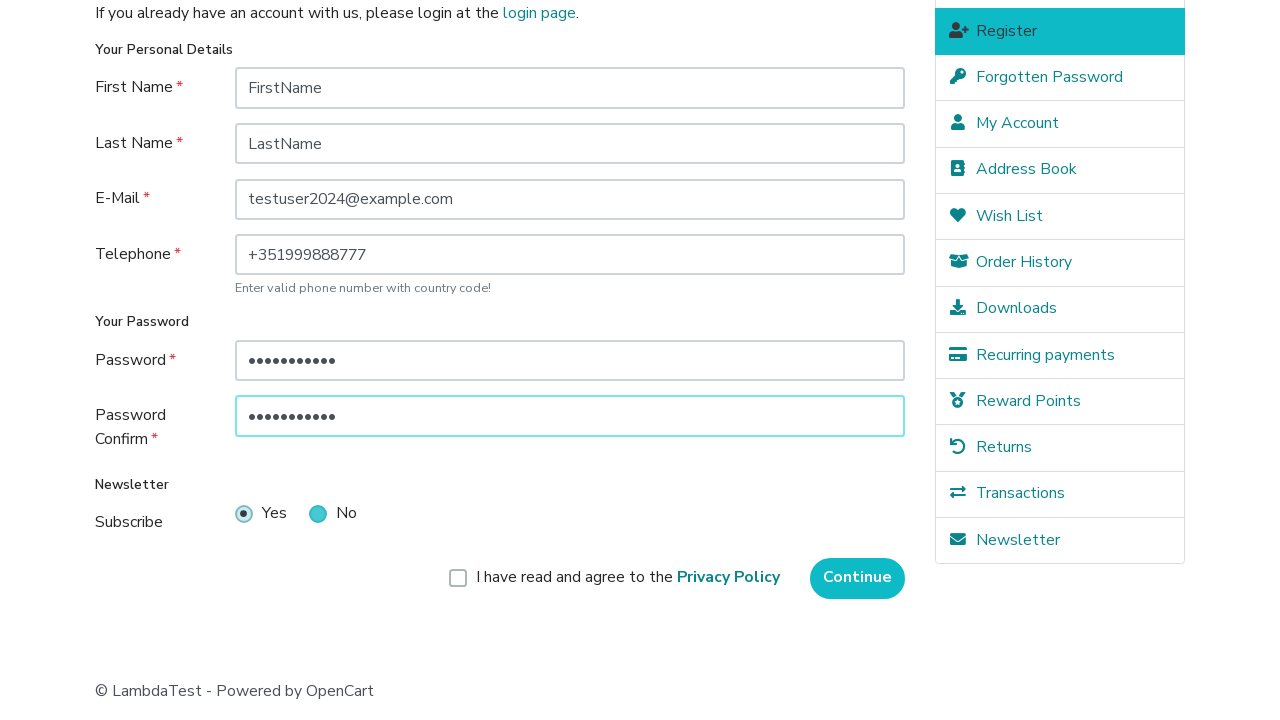

Clicked Continue button to submit registration form at (858, 578) on xpath=//input[@value='Continue']
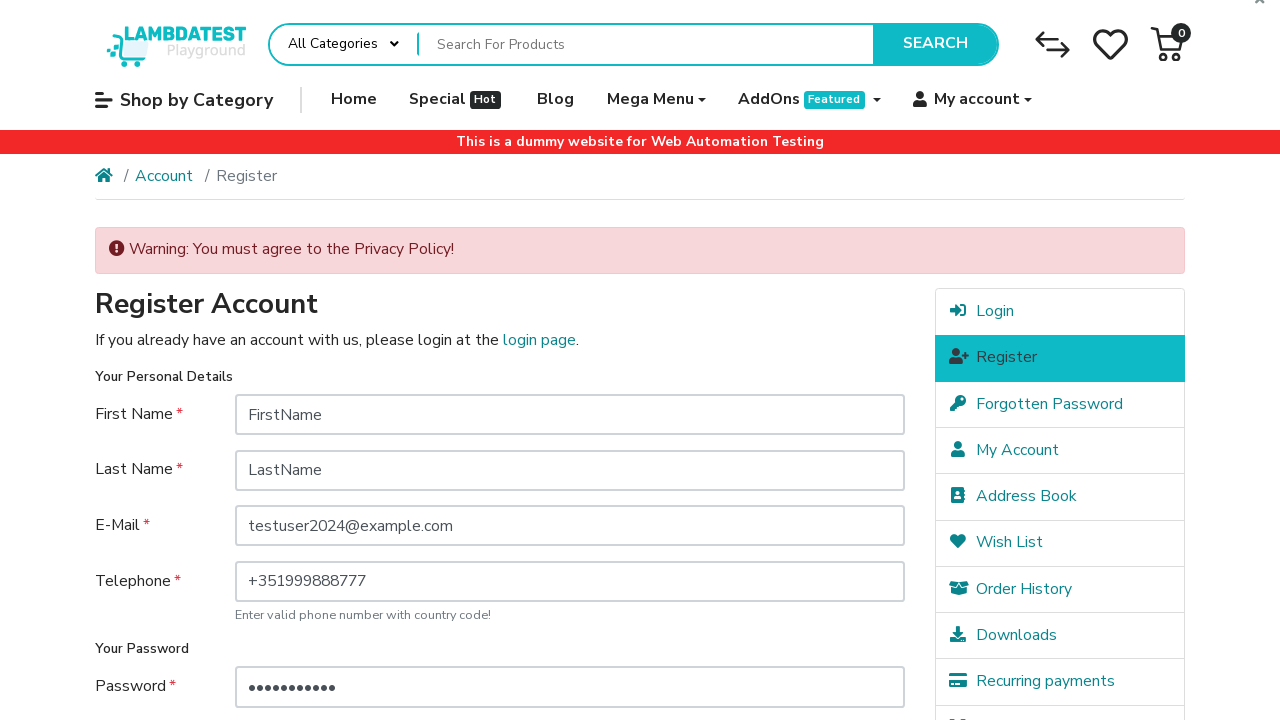

Verified page title is 'Register Account'
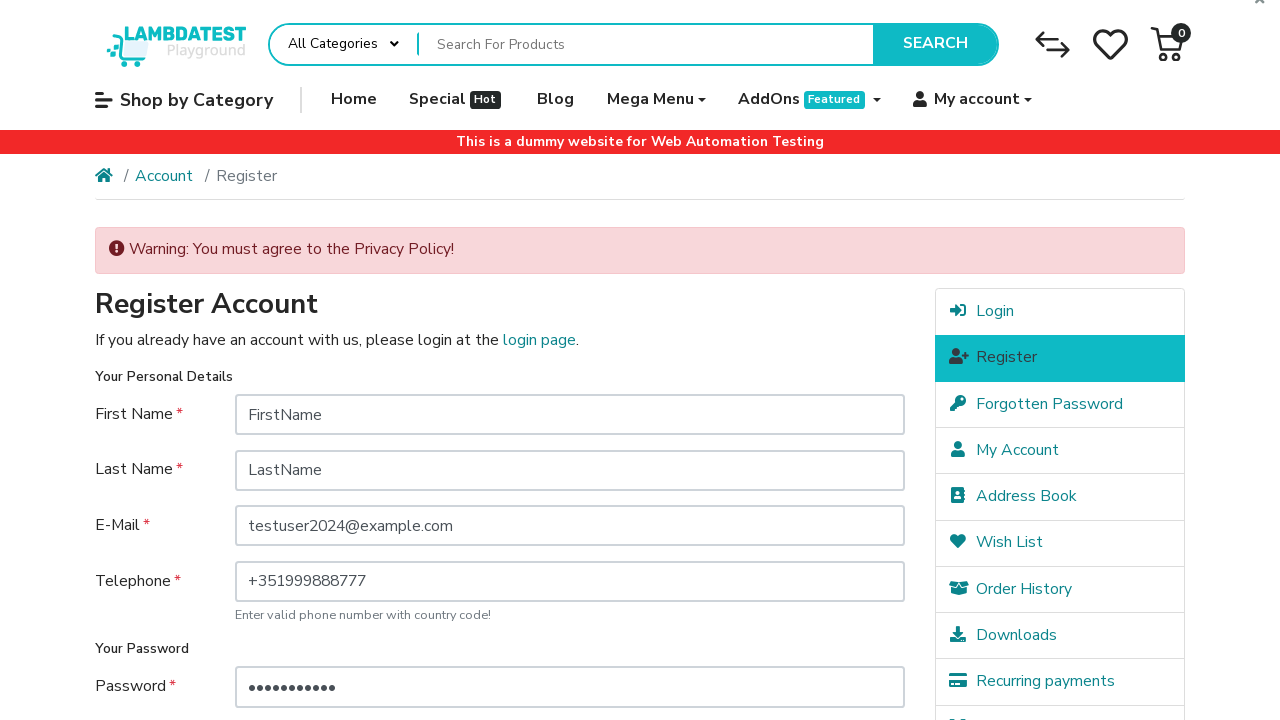

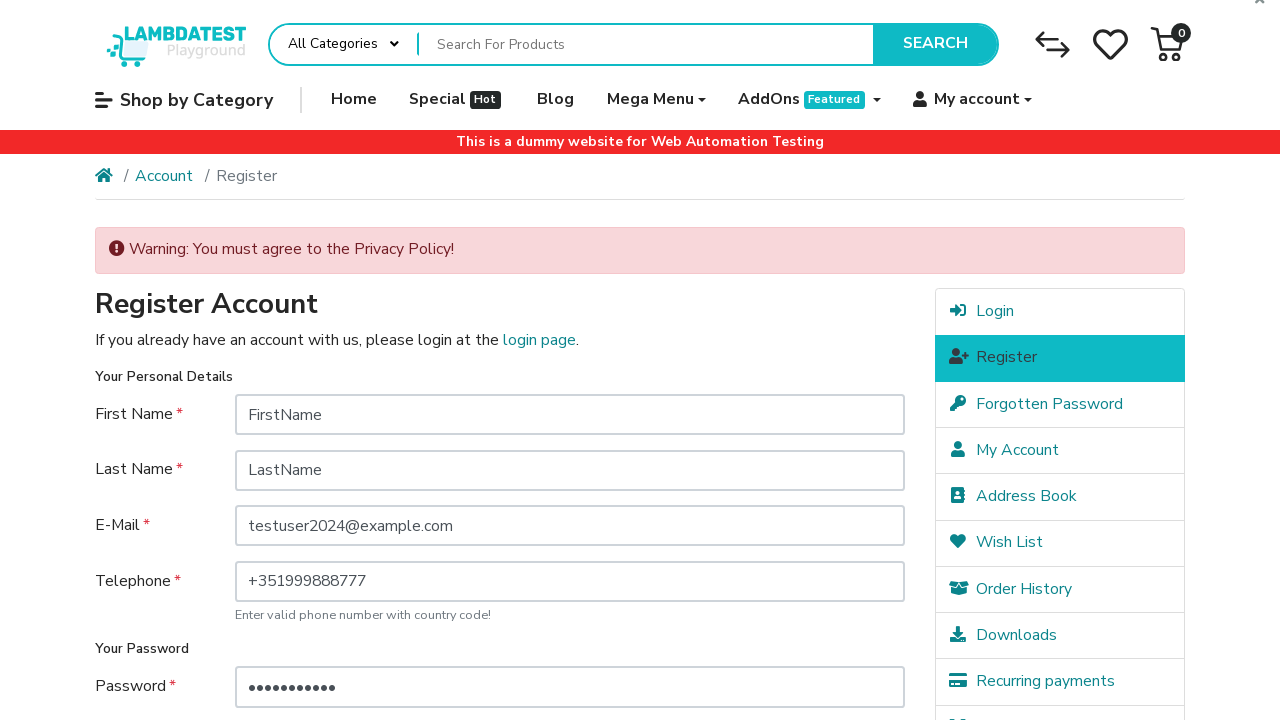